Tests CNPJ generator by clicking the generate button and verifying that the generated CNPJ follows the correct format with punctuation (XX.XXX.XXX/XXXX-XX)

Starting URL: https://www.4devs.com.br/gerador_de_cnpj

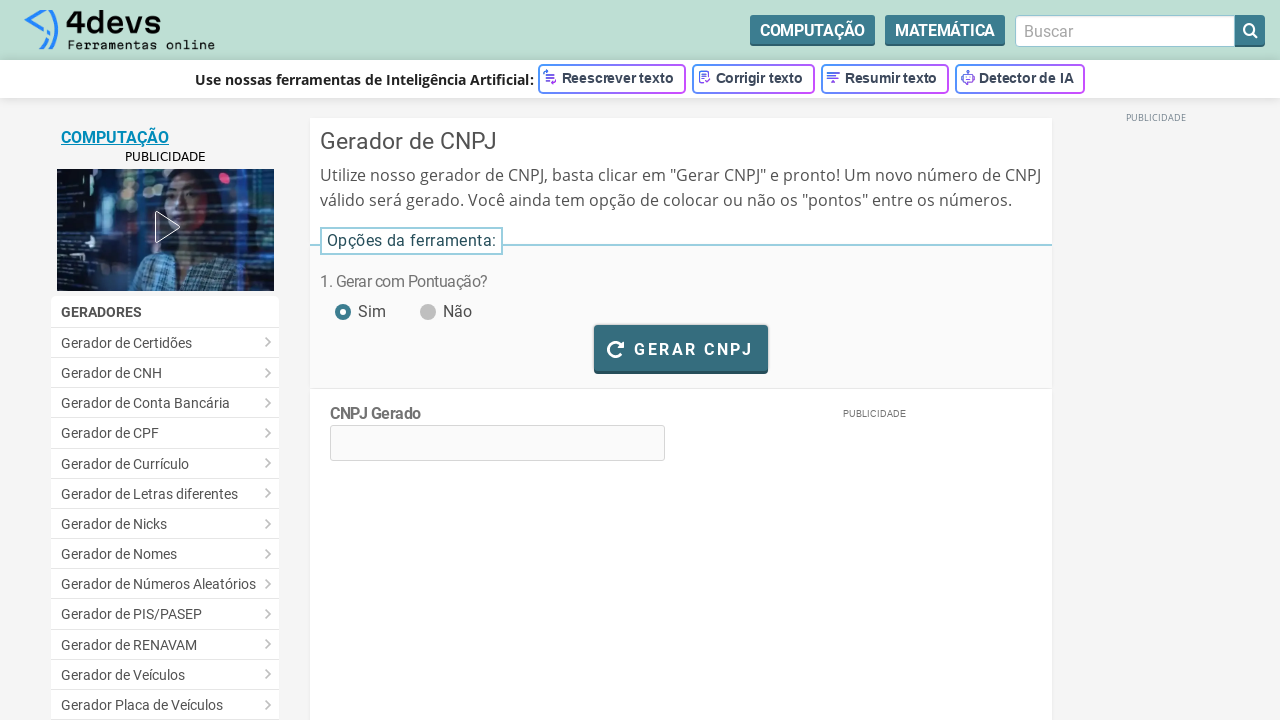

Waited for page to fully load with networkidle state
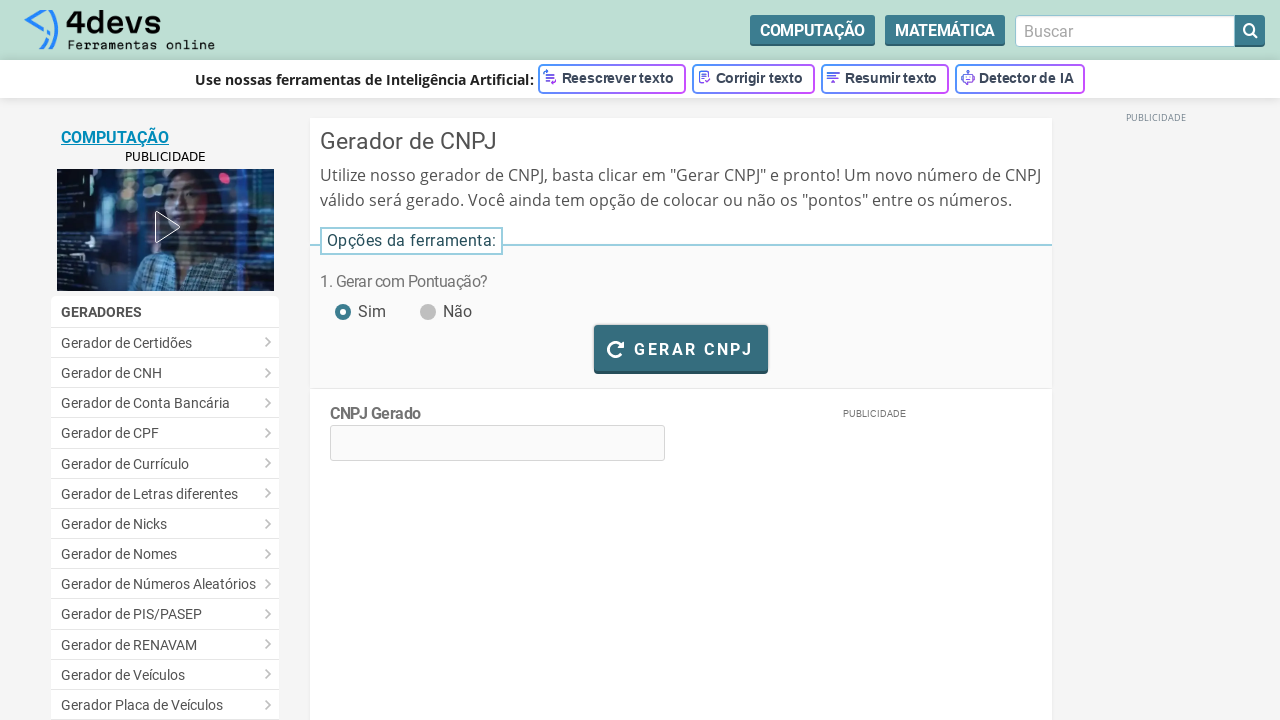

Clicked the generate CNPJ button at (681, 348) on #bt_gerar_cnpj
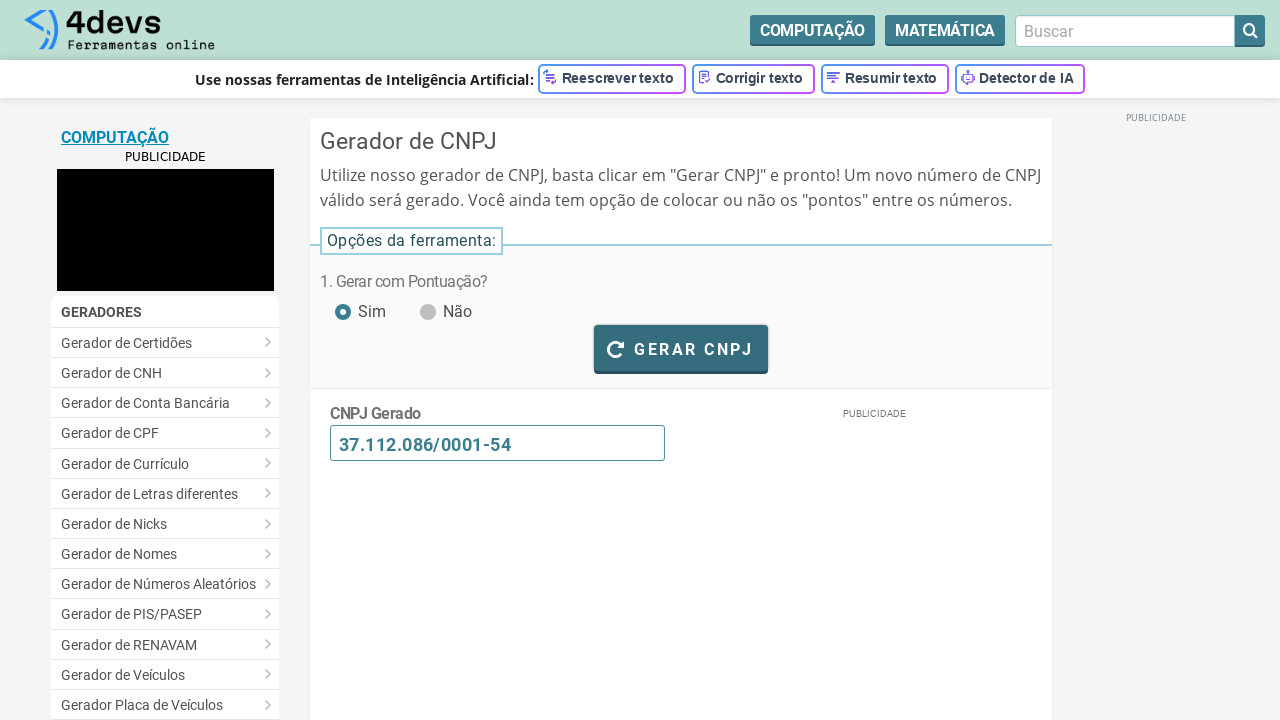

CNPJ text element appeared in the DOM
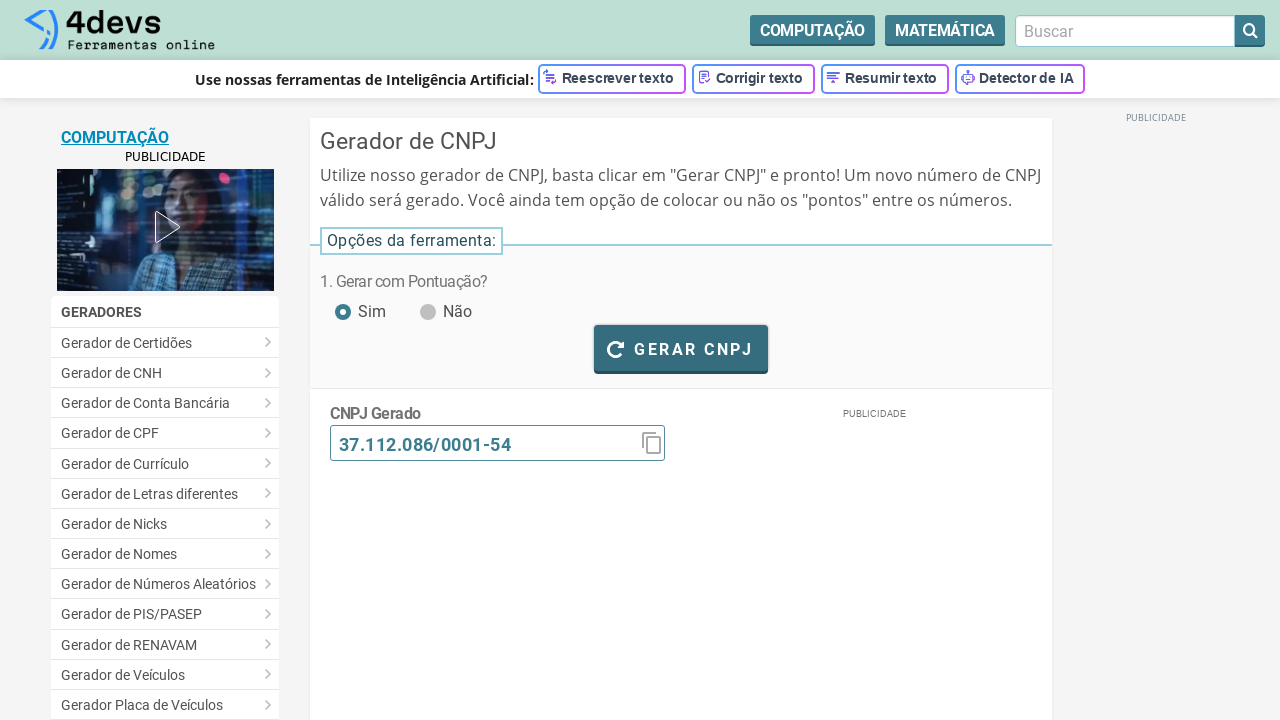

Waited 1 second for CNPJ generation to complete
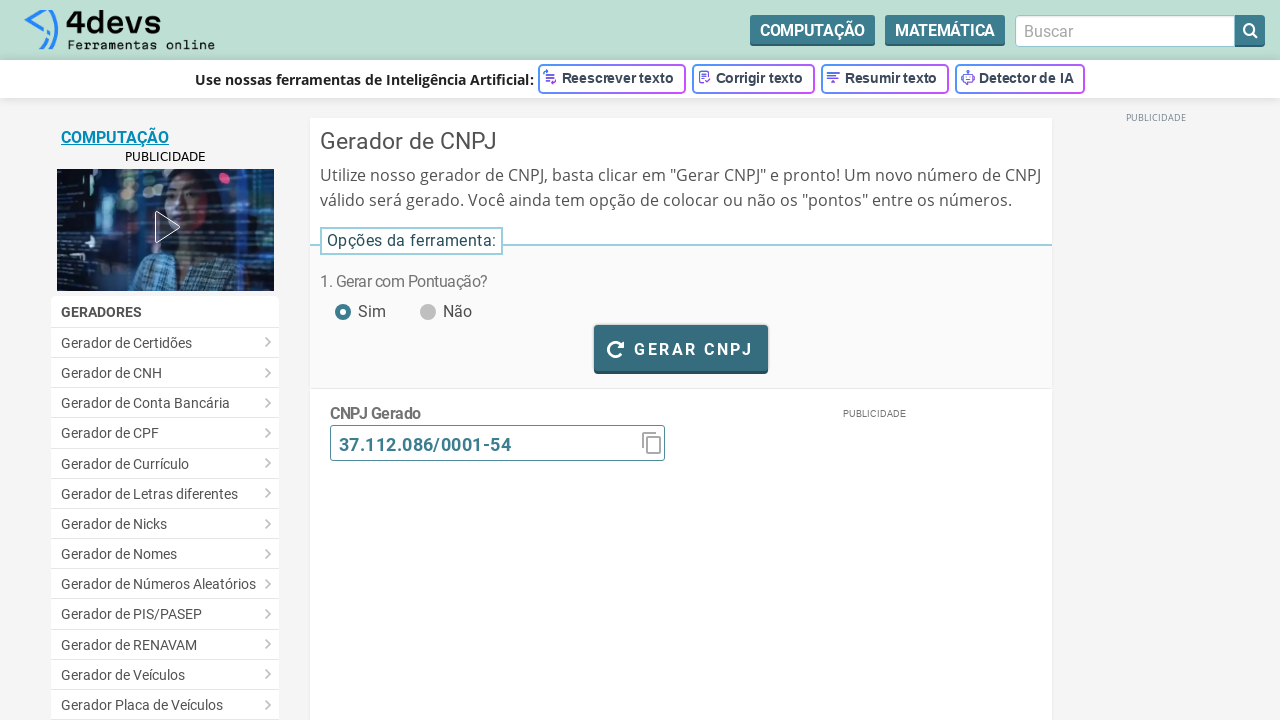

Verified that CNPJ text element is not empty and visible
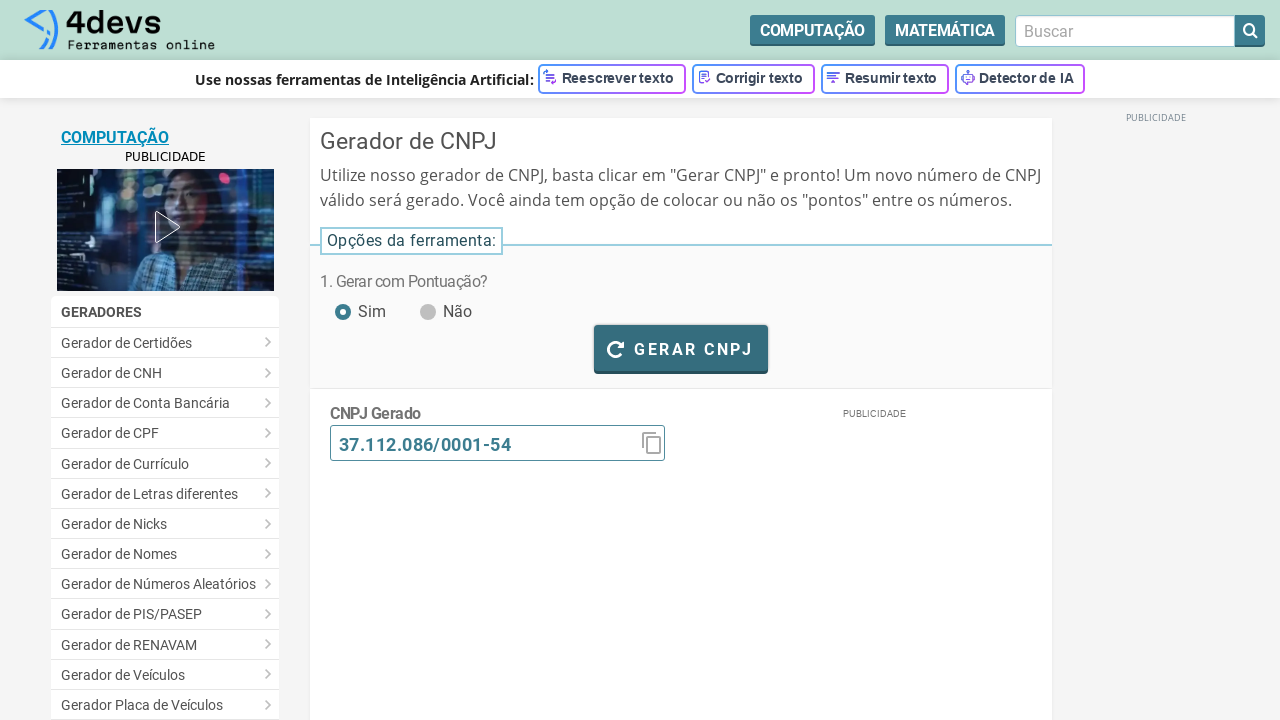

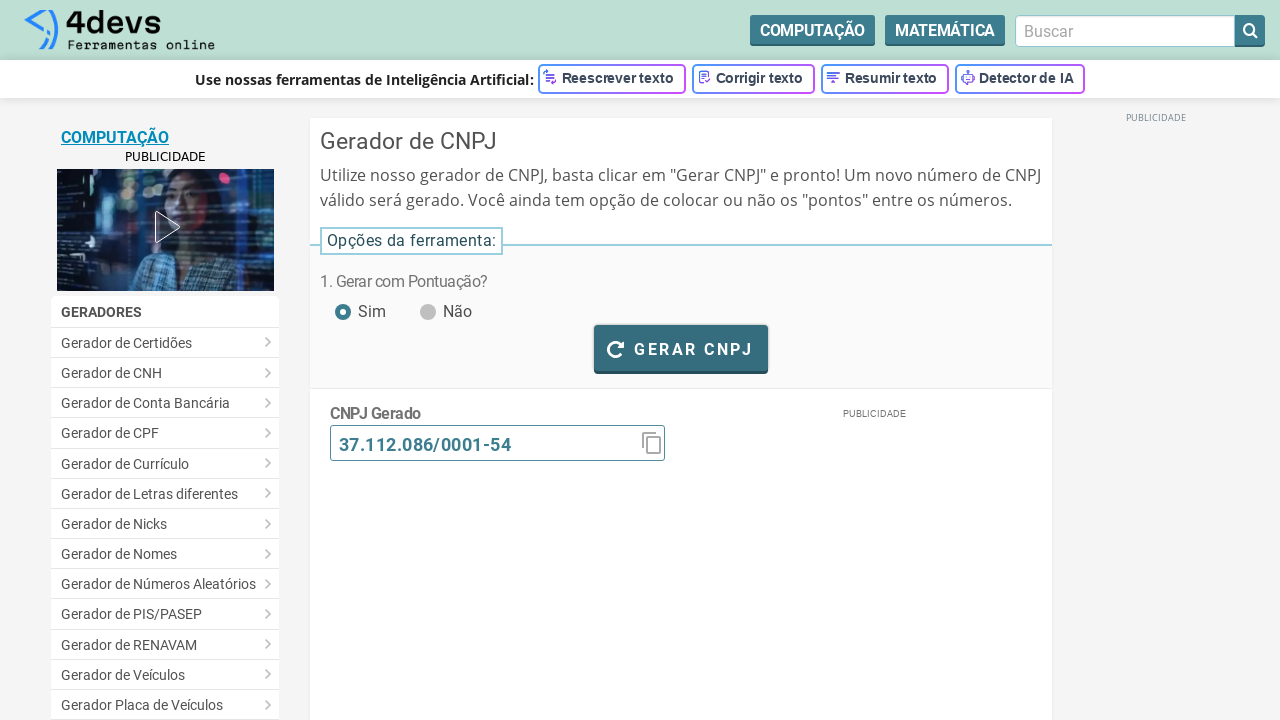